Tests browser window handling by clicking buttons that open new tabs and windows, then switches to each new context to verify text content is displayed, and checks page titles across all windows.

Starting URL: https://demoqa.com/browser-windows

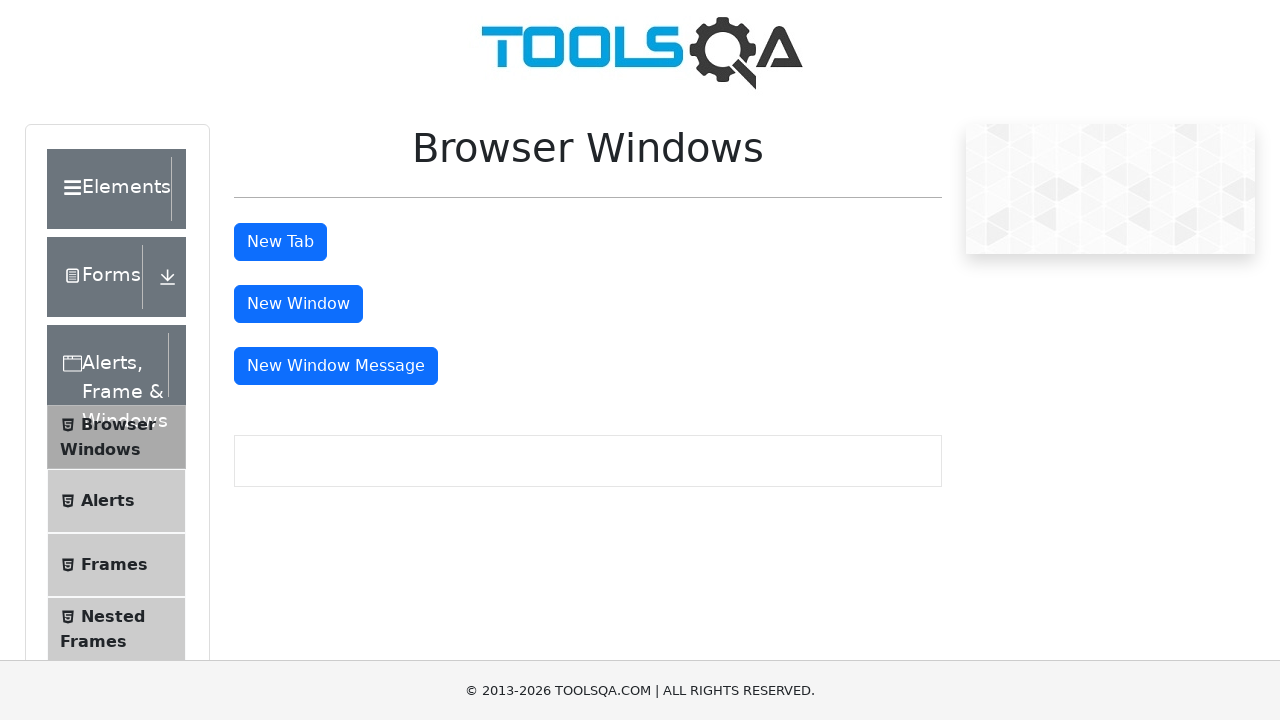

Clicked 'New Tab' button at (280, 242) on xpath=//button[text()='New Tab']
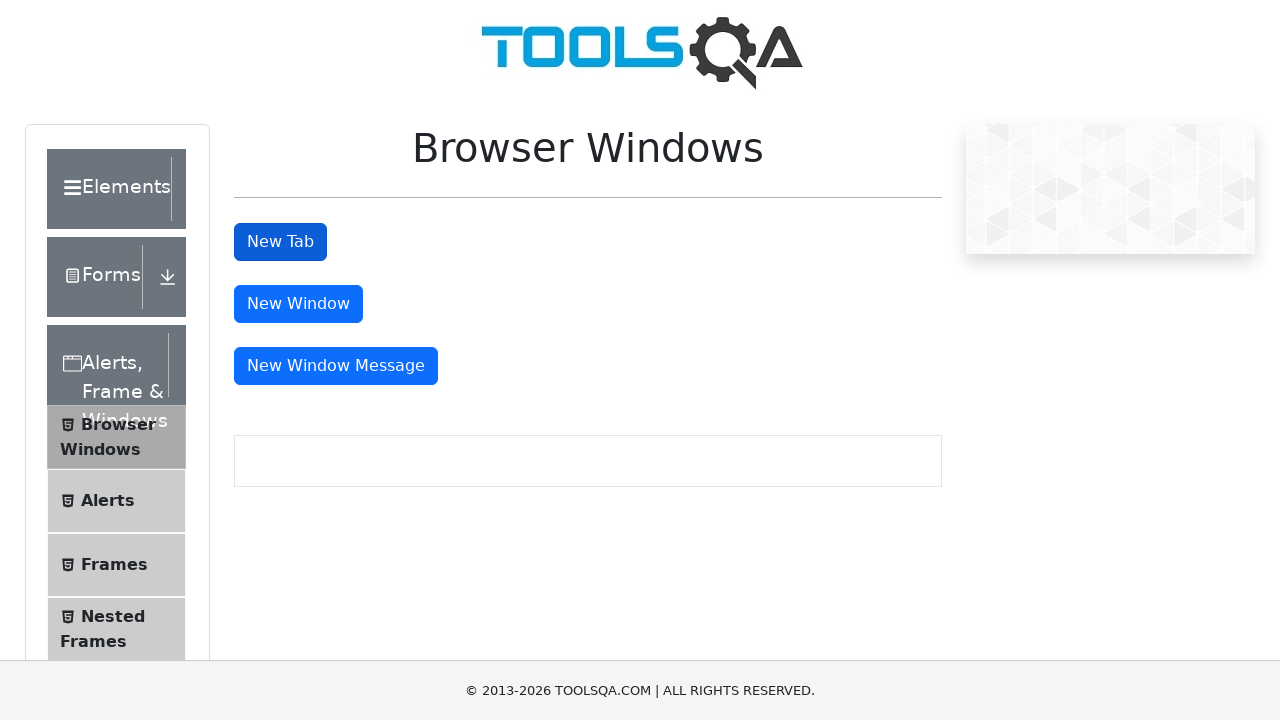

New tab opened and captured
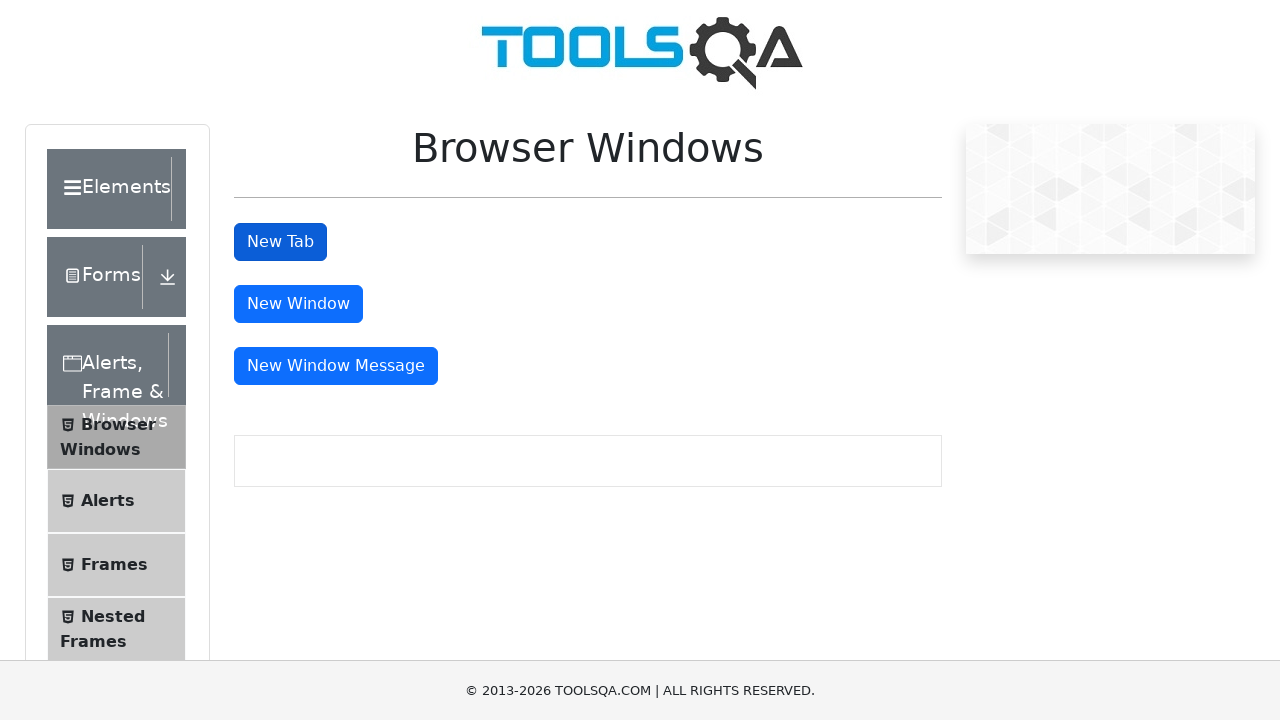

Clicked 'New Window' button at (298, 304) on xpath=//button[text()='New Window']
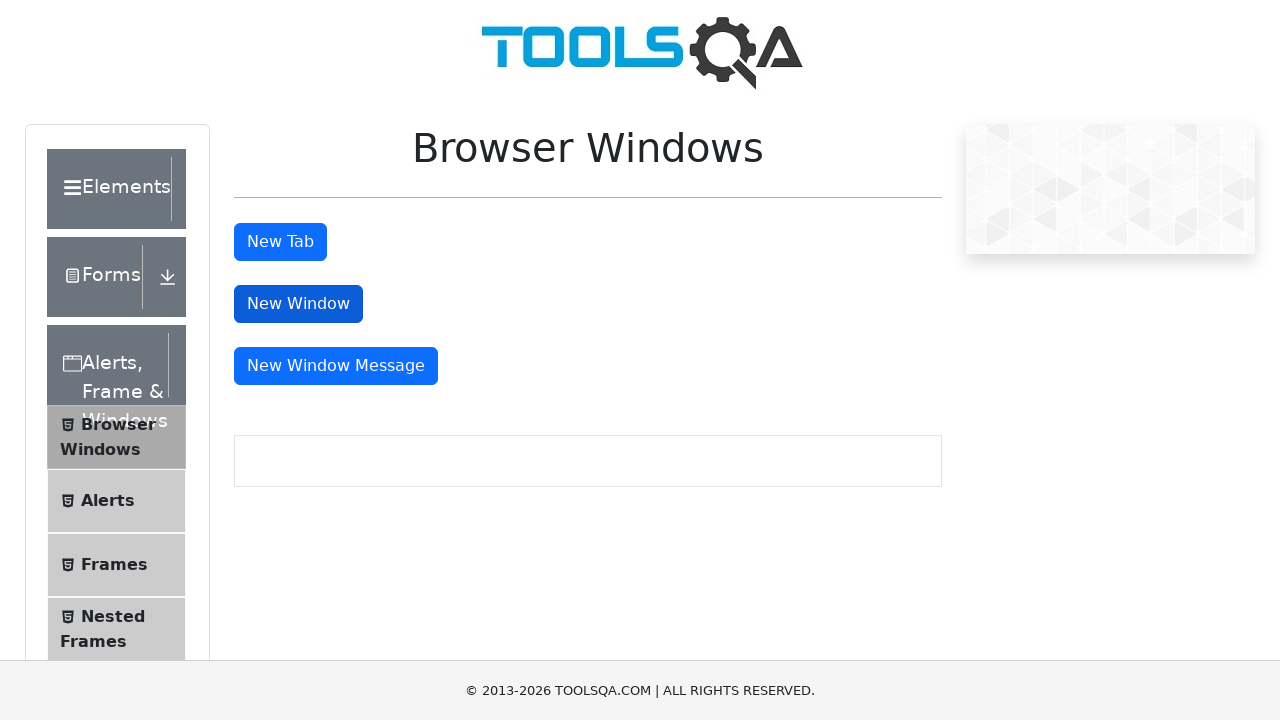

New window opened and captured
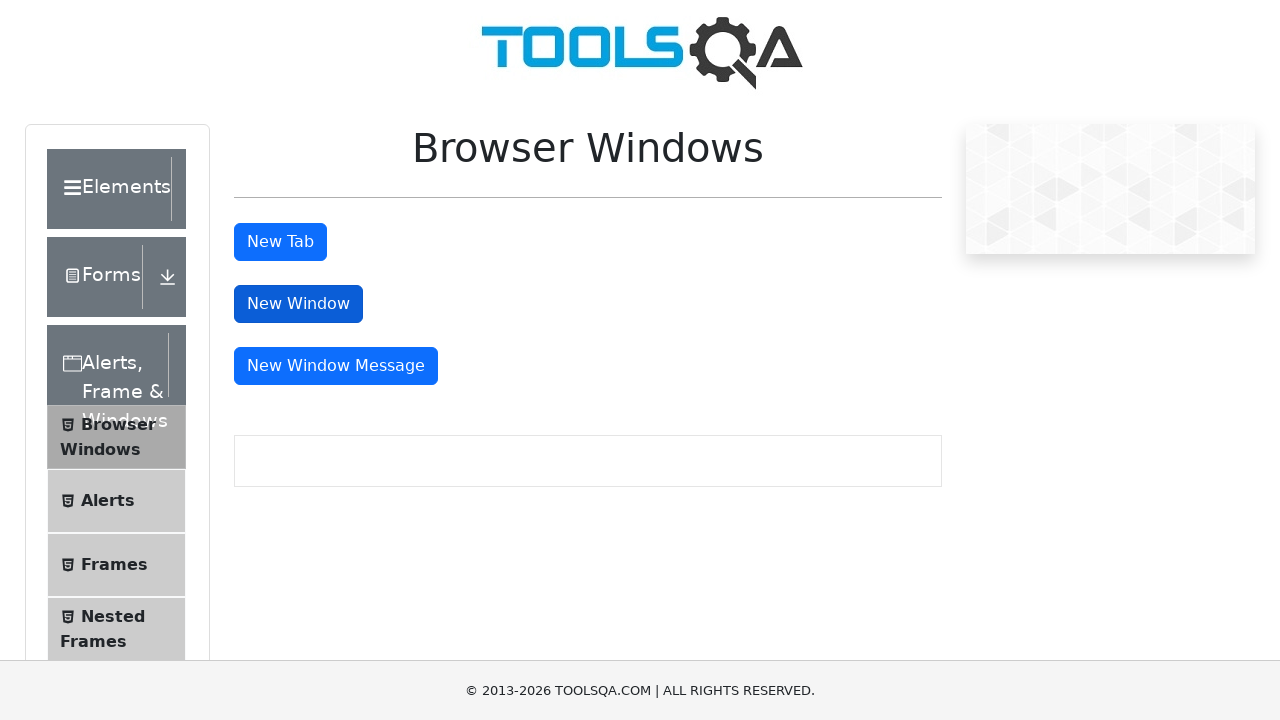

Clicked 'New Window Message' button at (336, 366) on xpath=//button[text()='New Window Message']
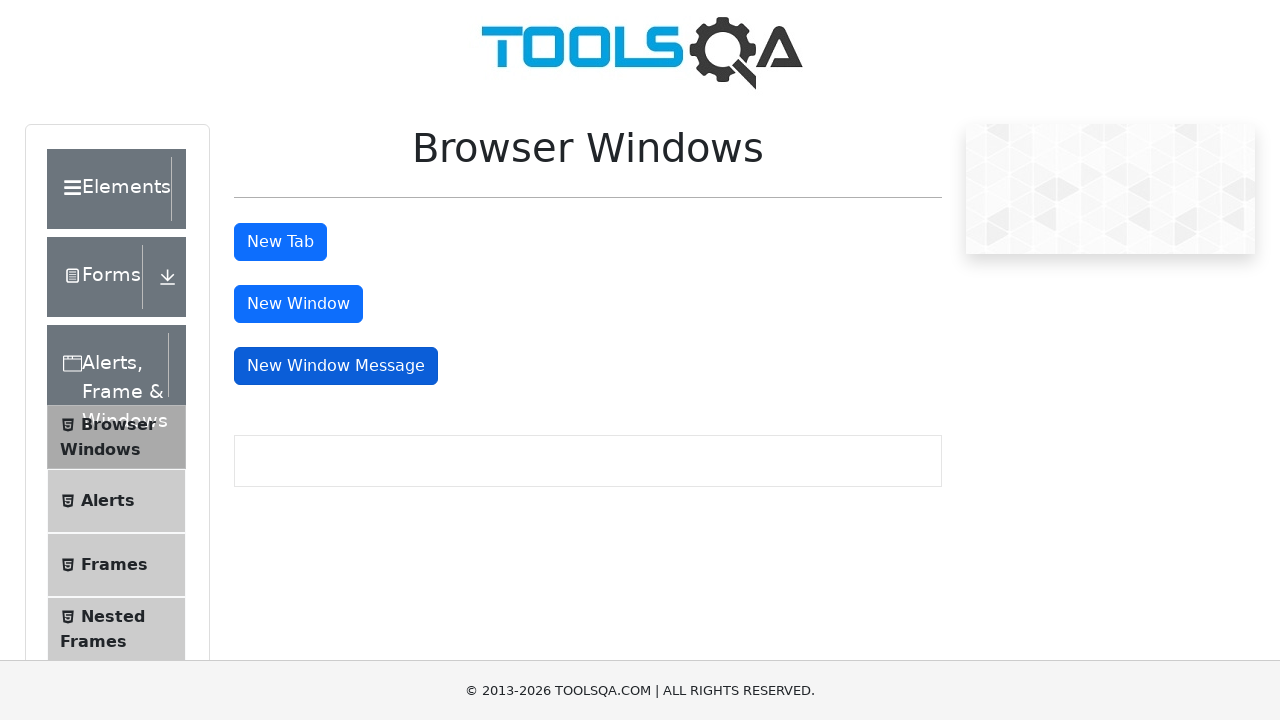

New window message opened and captured
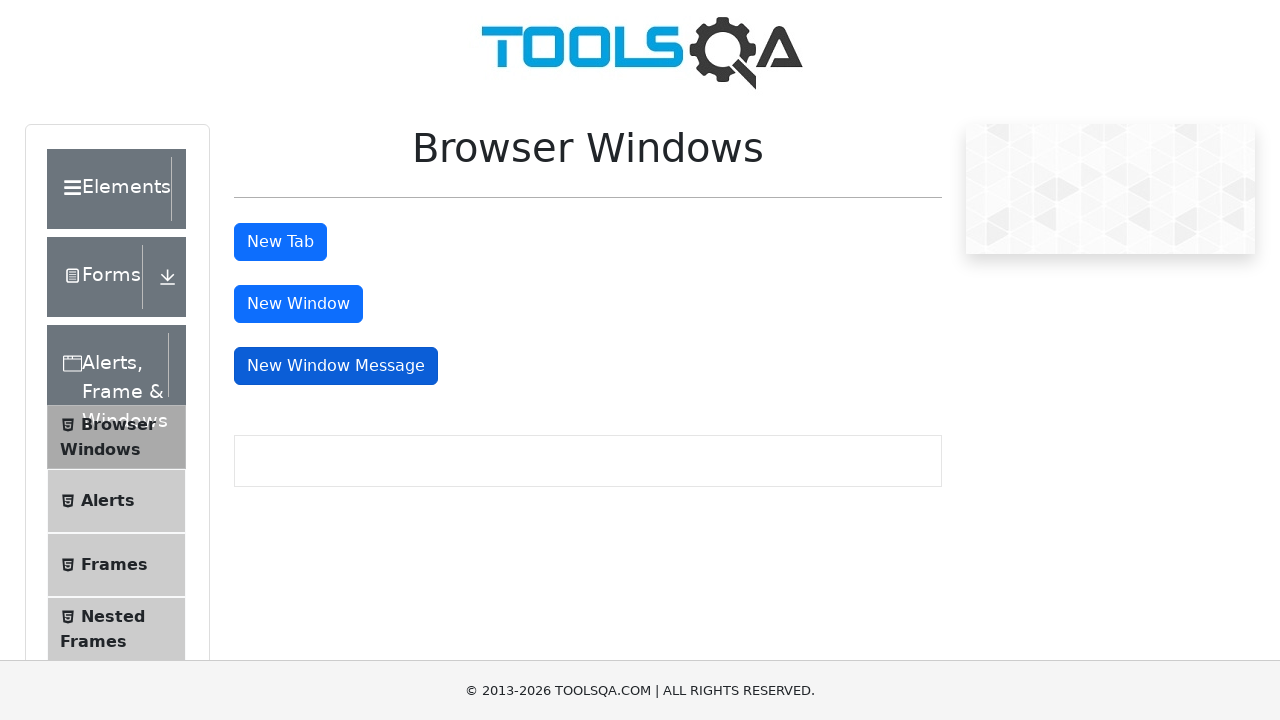

Waited for #sampleHeading selector in new tab
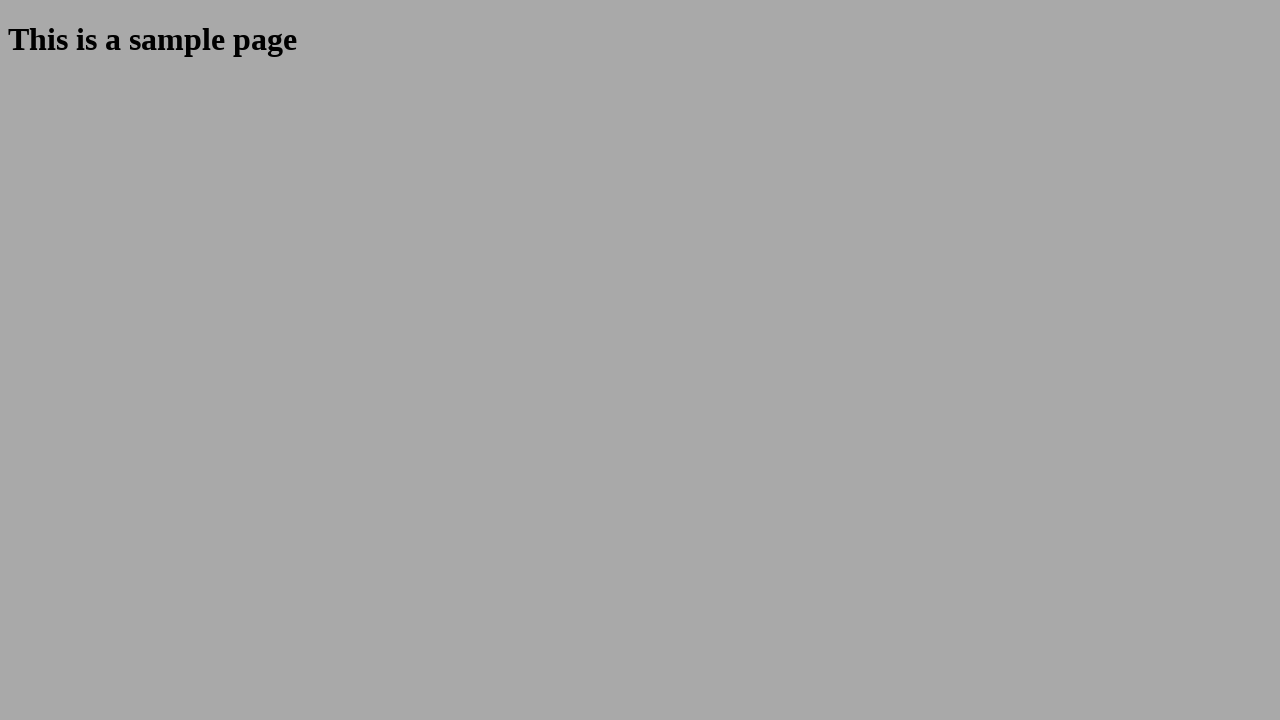

Located #sampleHeading element in new tab
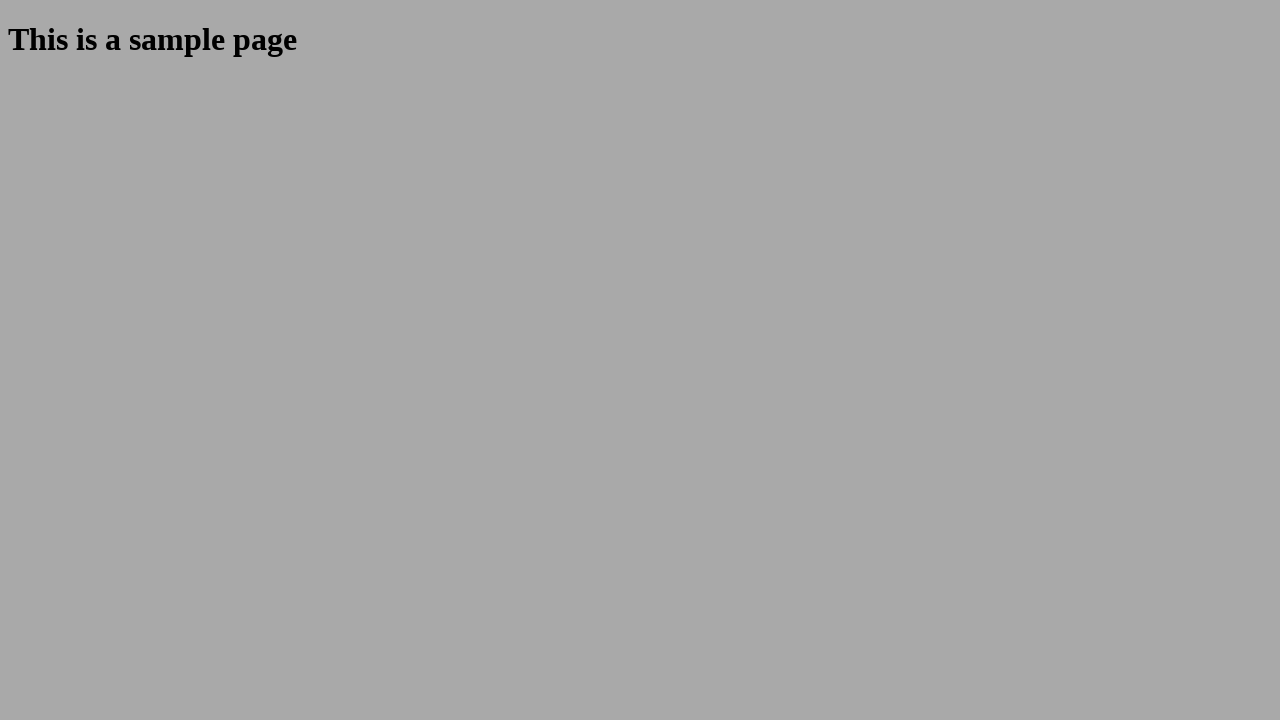

#sampleHeading became visible in new tab
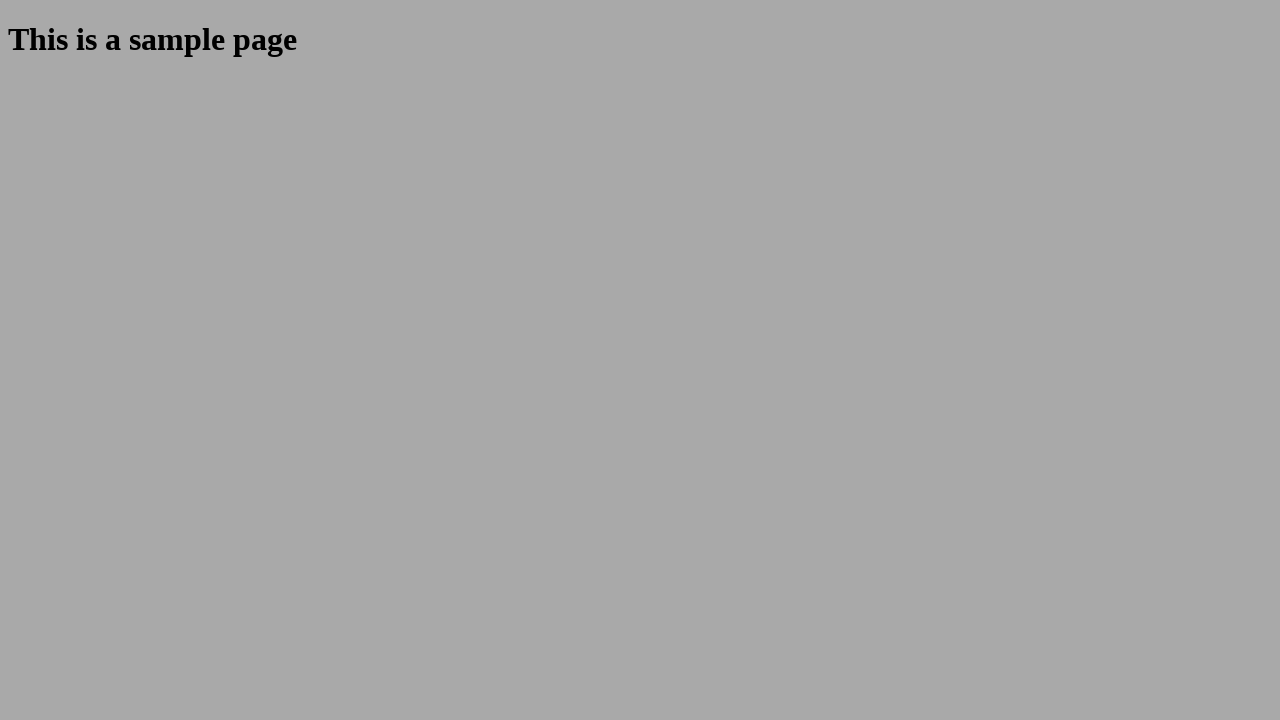

Waited for #sampleHeading selector in new window
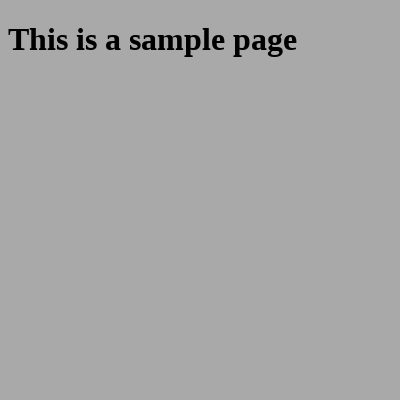

Located #sampleHeading element in new window
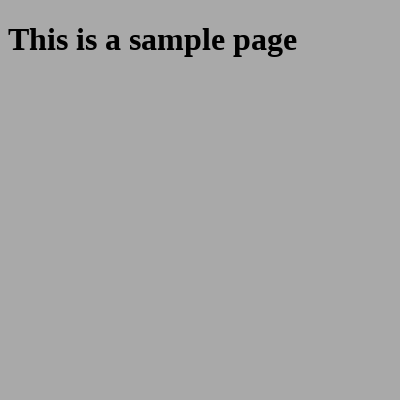

#sampleHeading became visible in new window
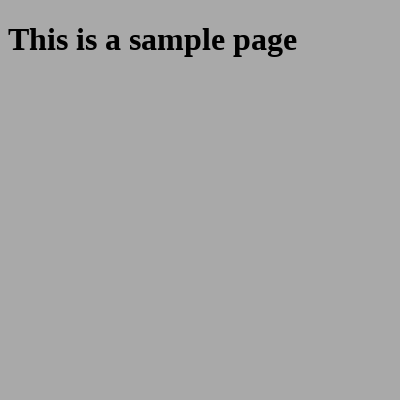

Waited for body selector in new window message
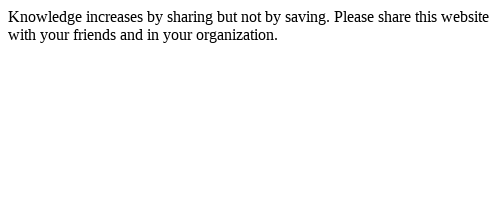

Located body element in new window message
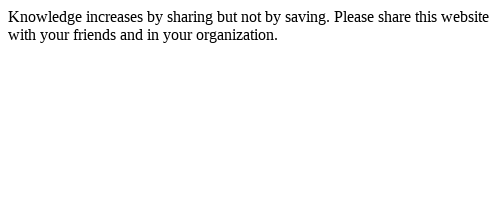

Body element became visible in new window message
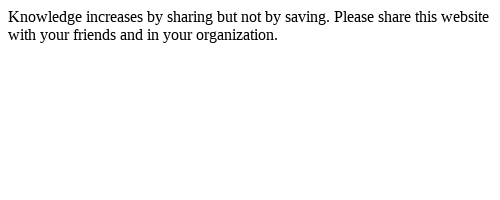

Retrieved main page title: demosite
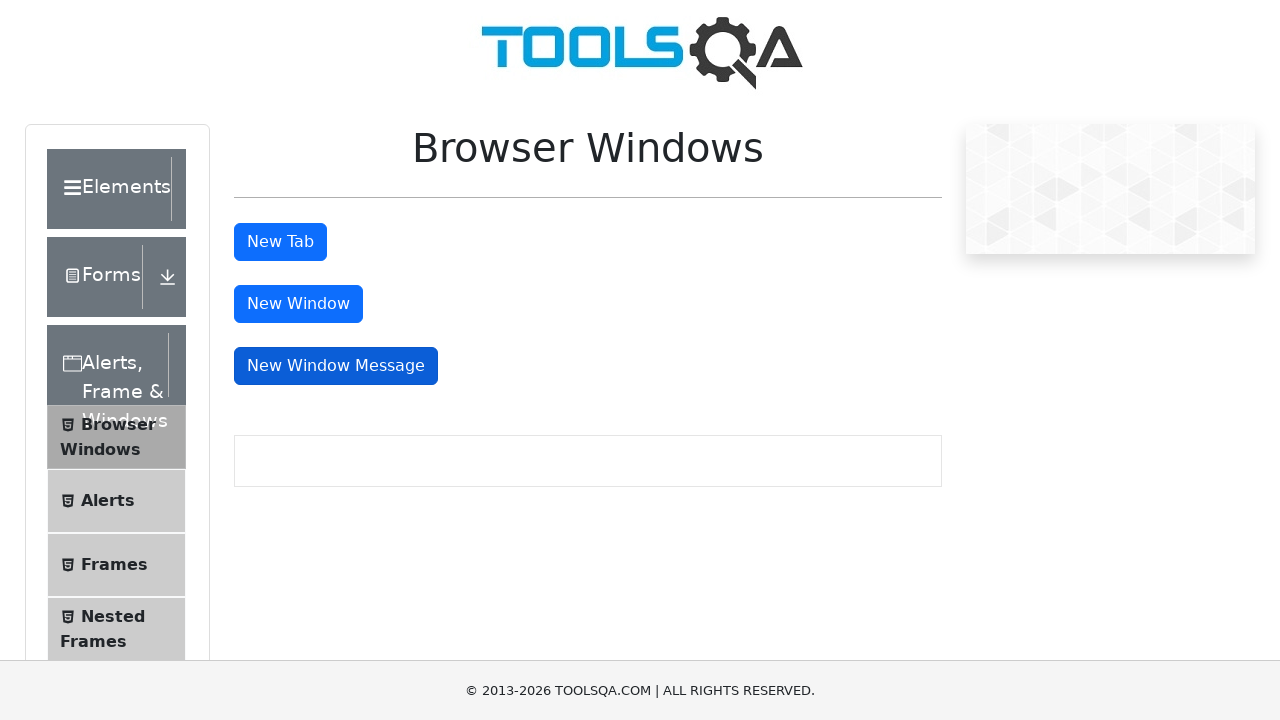

Verified main page title is not None
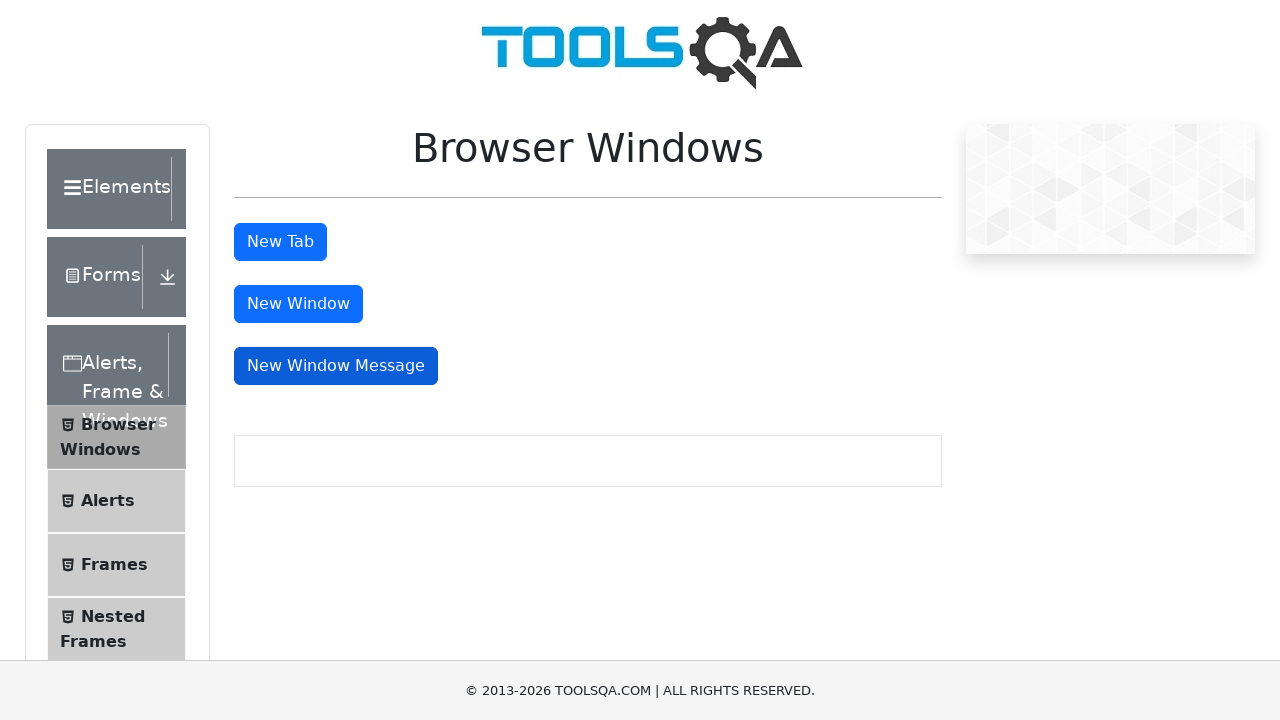

Retrieved new tab title: 
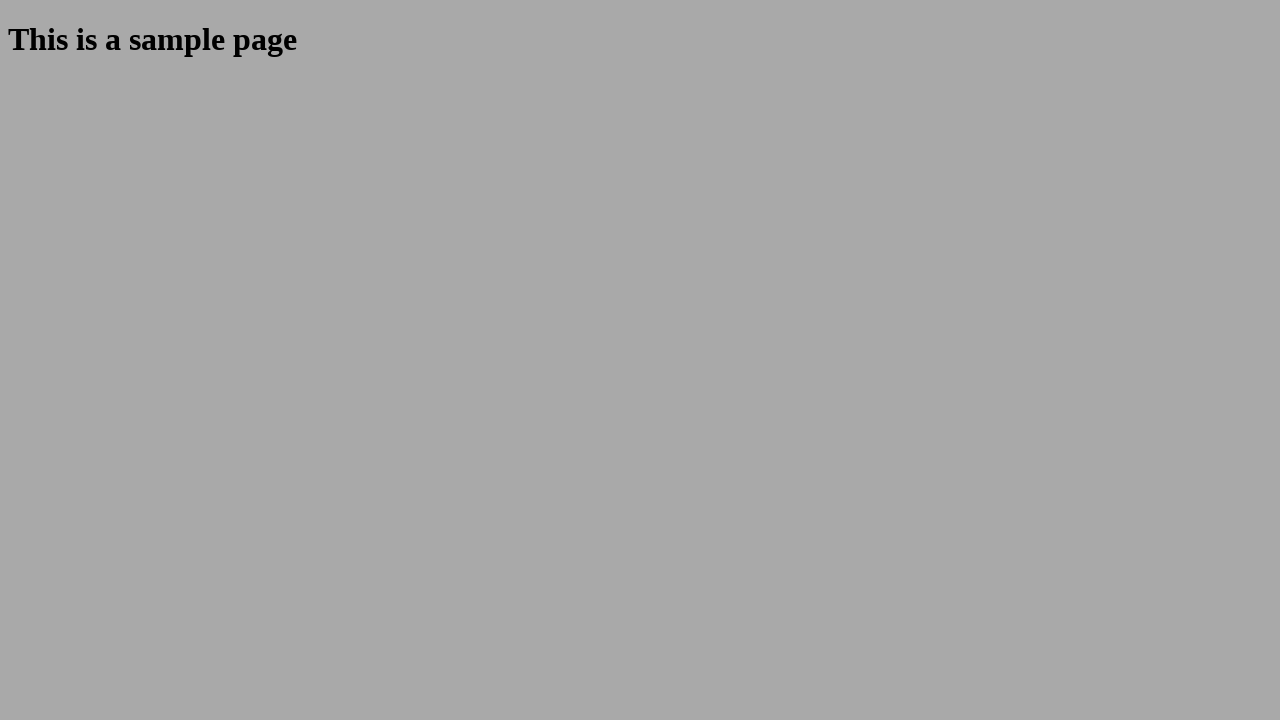

Retrieved new window title: 
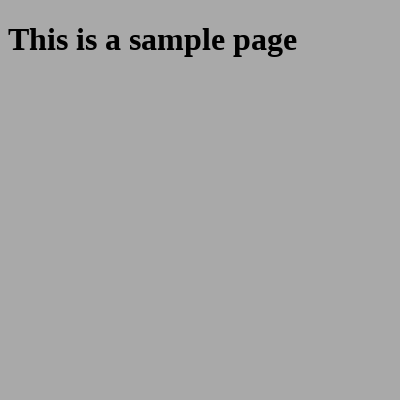

Retrieved new window message title: 
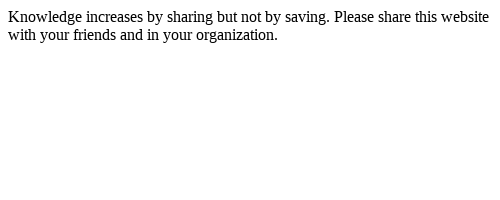

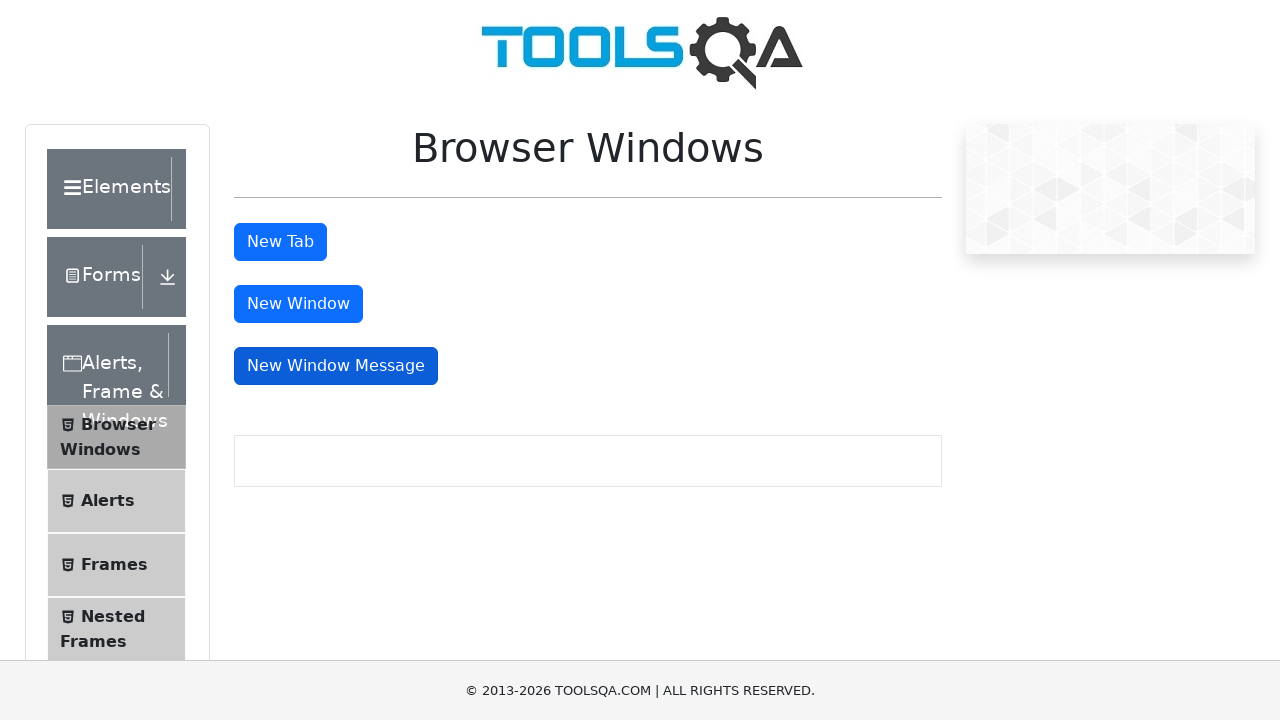